Tests that the browser back button respects the routing between filter views

Starting URL: https://demo.playwright.dev/todomvc

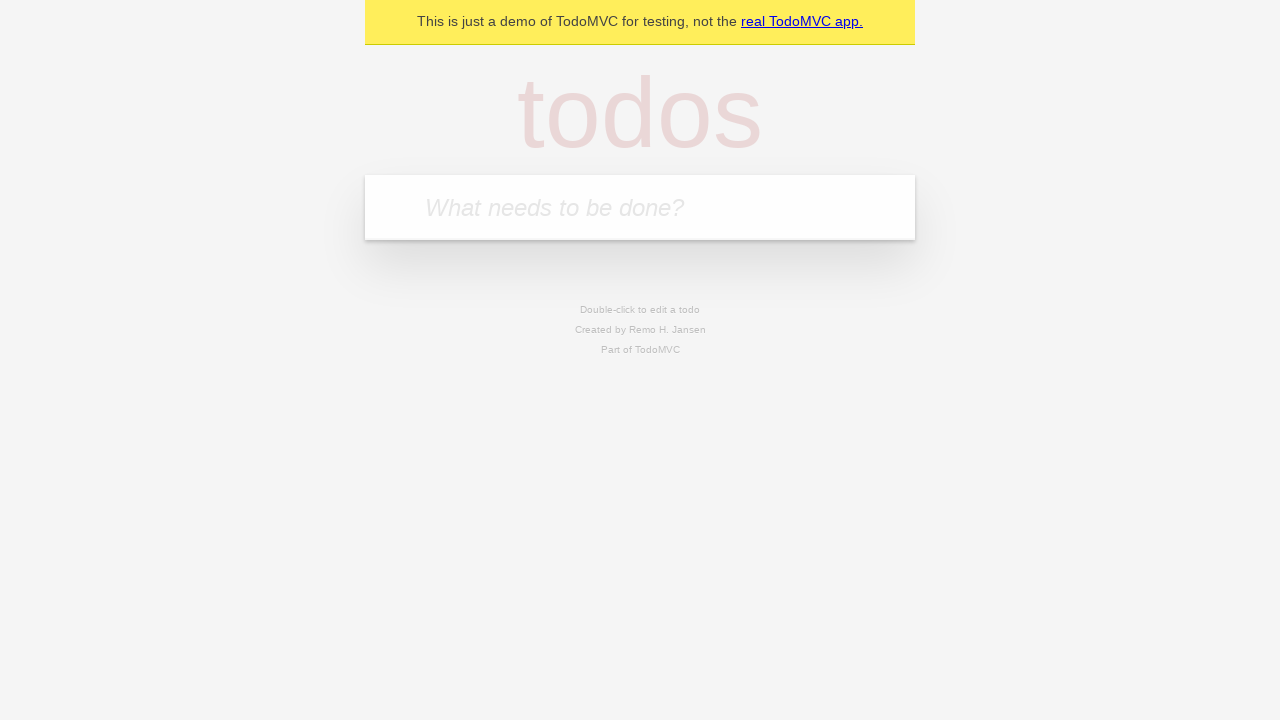

Filled first todo field with 'buy some cheese' on internal:attr=[placeholder="What needs to be done?"i]
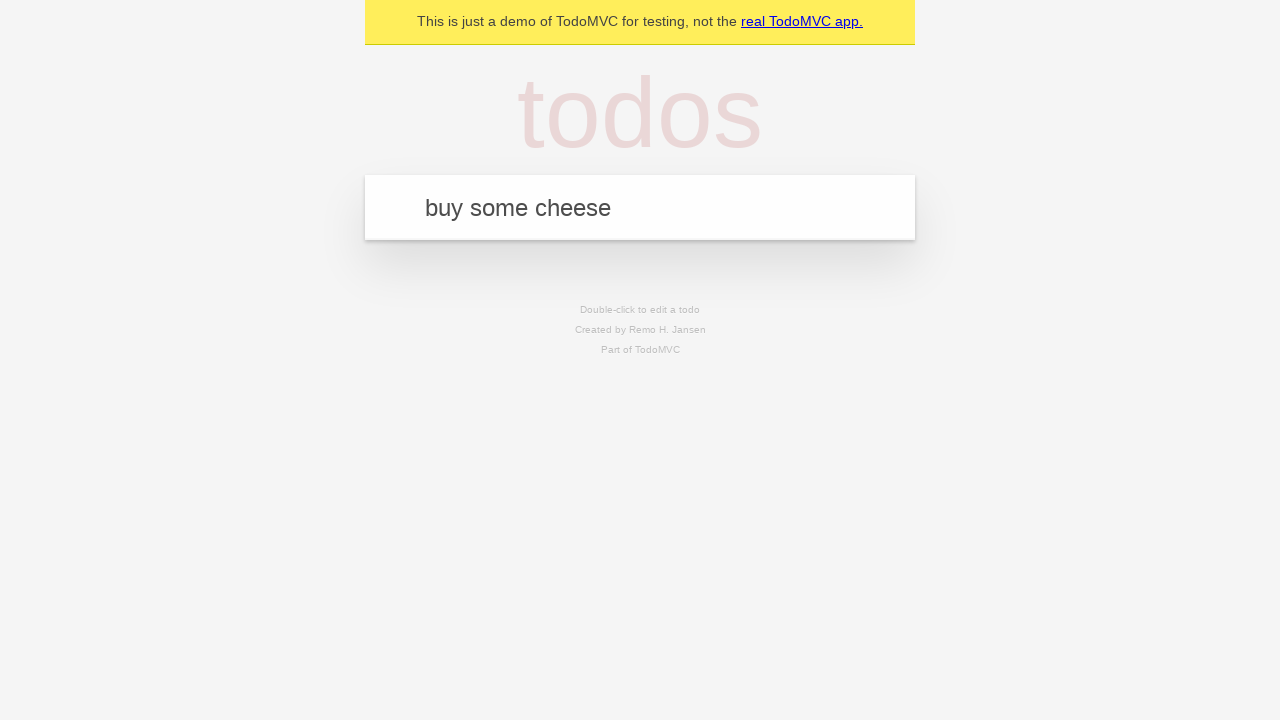

Pressed Enter to create first todo on internal:attr=[placeholder="What needs to be done?"i]
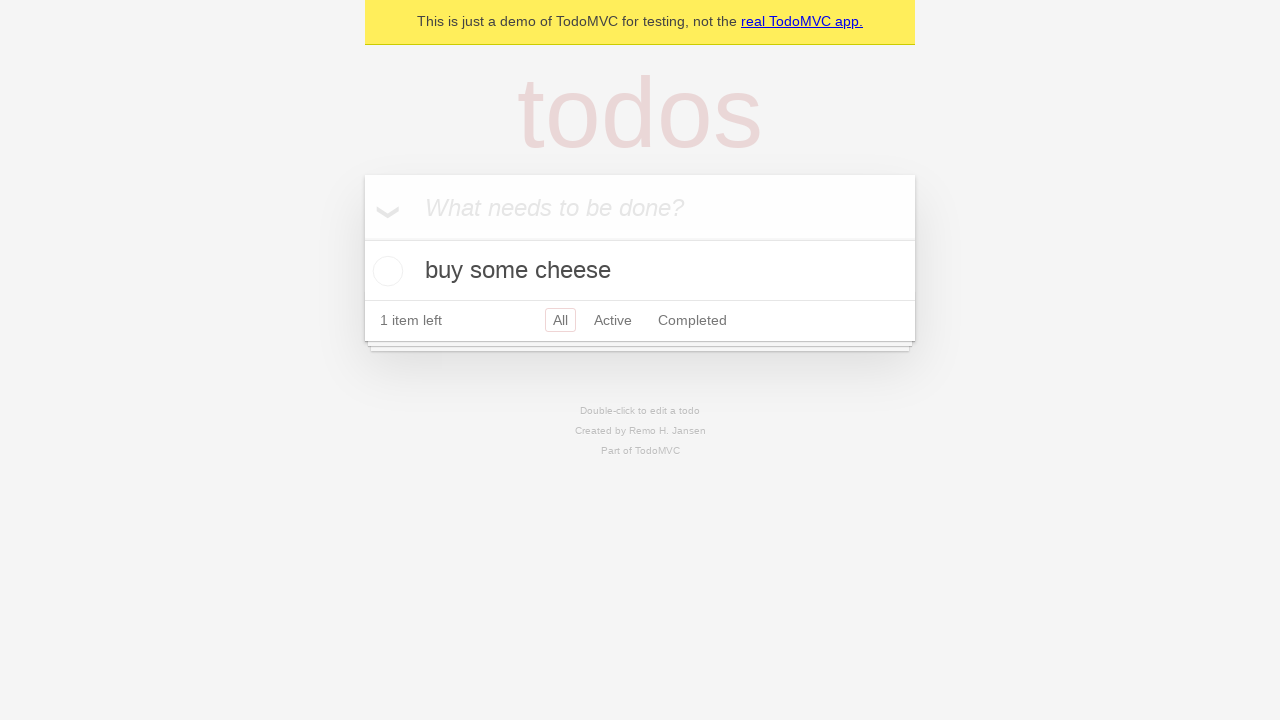

Filled second todo field with 'feed the cat' on internal:attr=[placeholder="What needs to be done?"i]
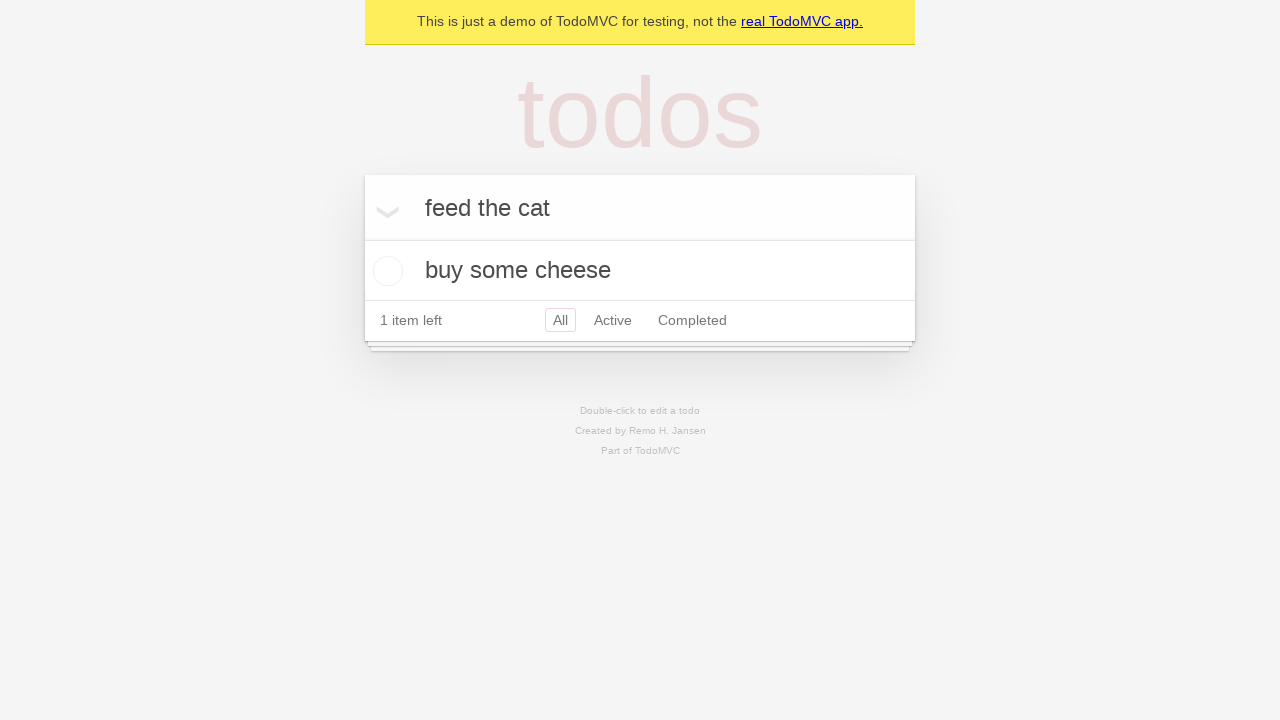

Pressed Enter to create second todo on internal:attr=[placeholder="What needs to be done?"i]
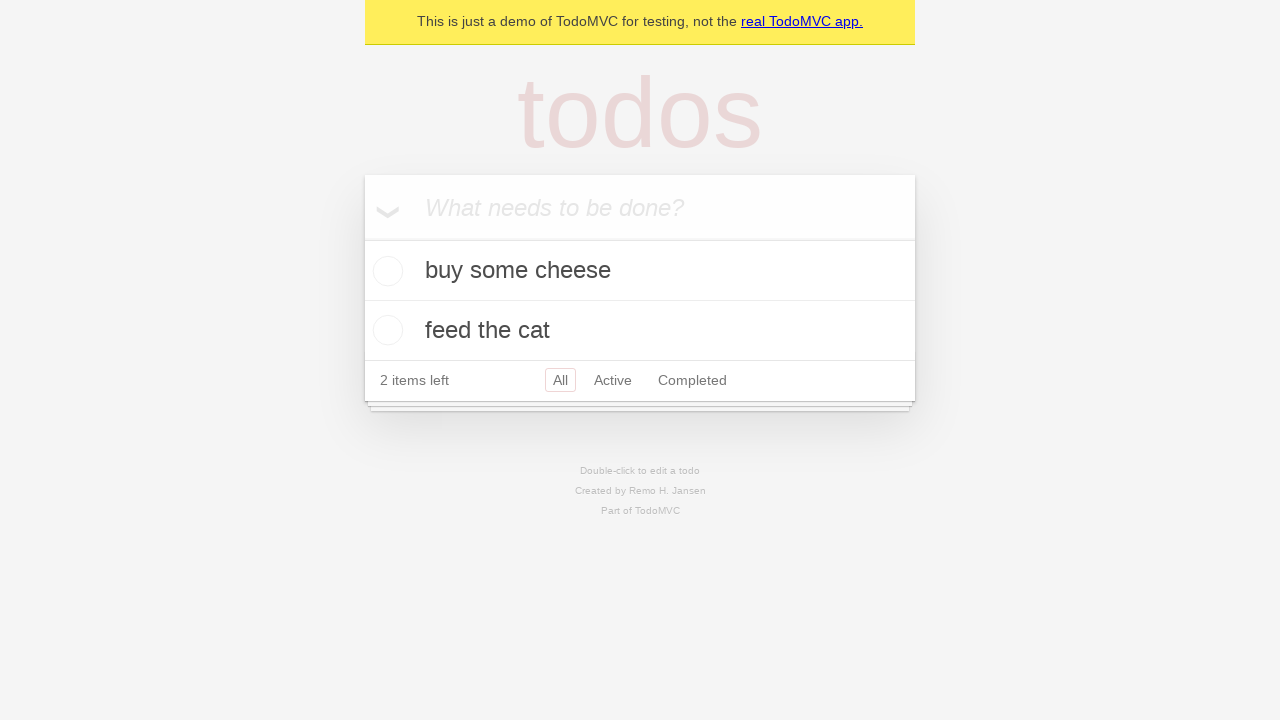

Filled third todo field with 'book a doctors appointment' on internal:attr=[placeholder="What needs to be done?"i]
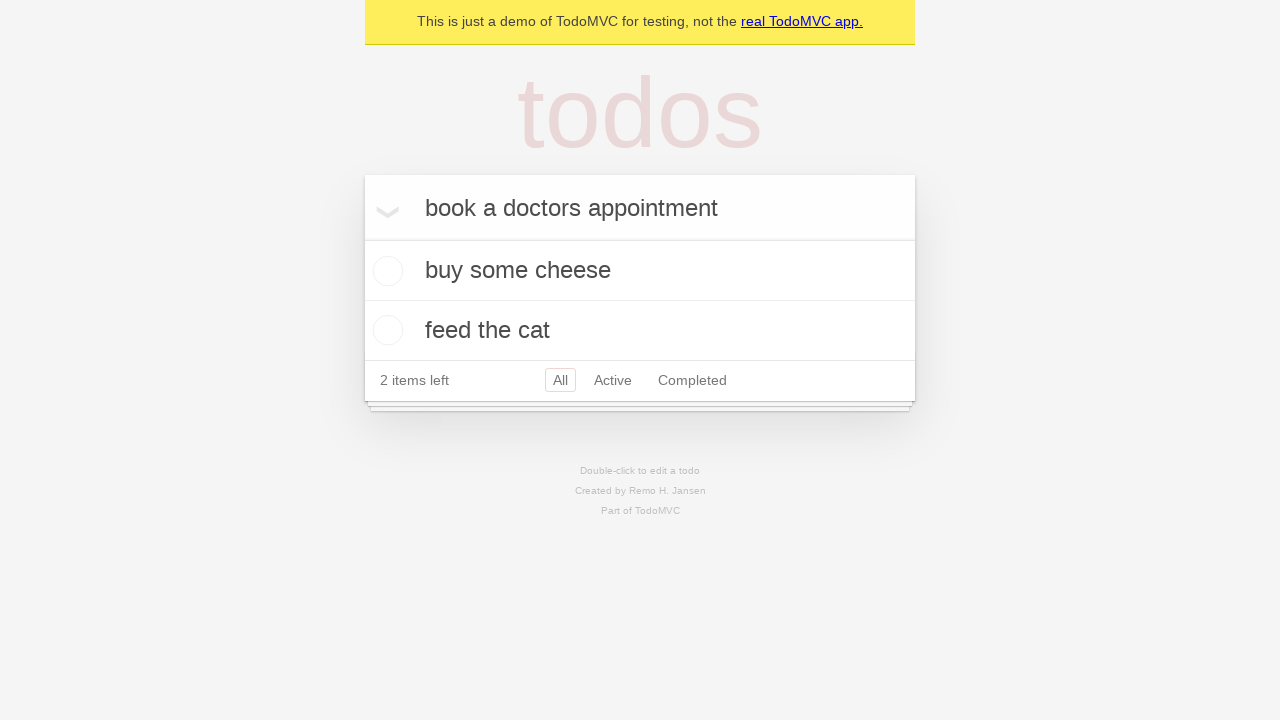

Pressed Enter to create third todo on internal:attr=[placeholder="What needs to be done?"i]
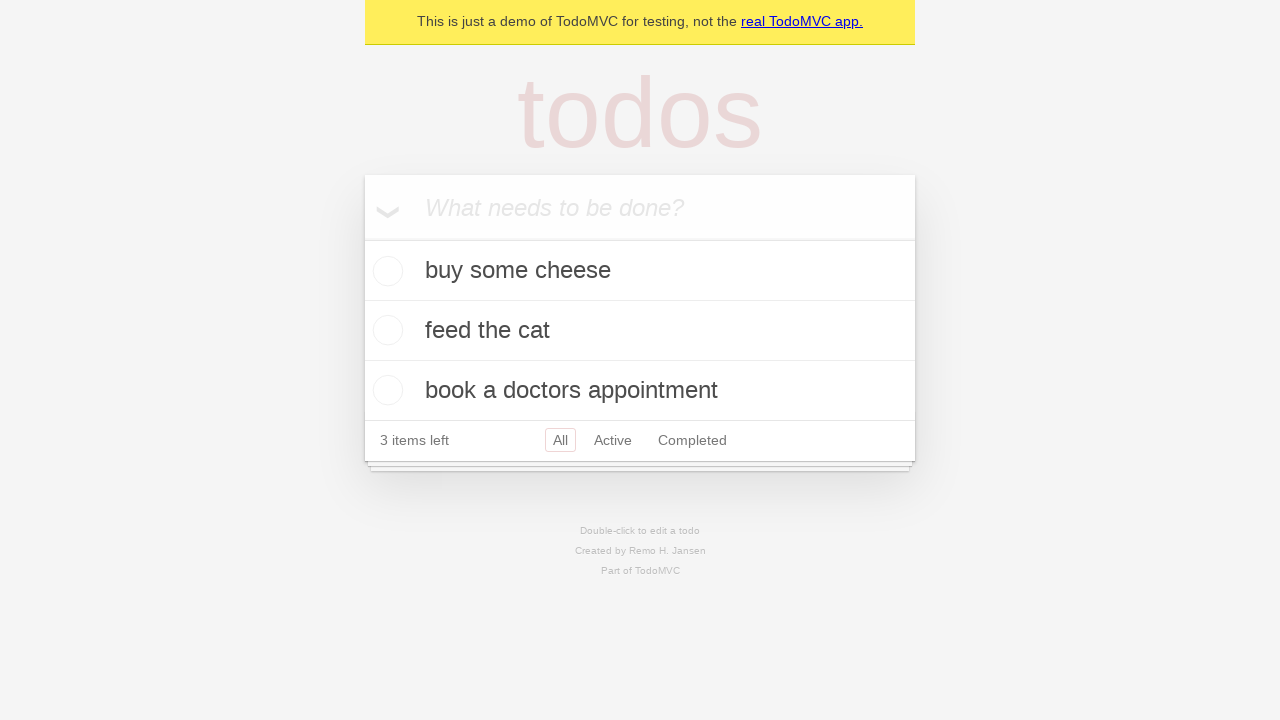

Checked the second todo item at (385, 330) on internal:testid=[data-testid="todo-item"s] >> nth=1 >> internal:role=checkbox
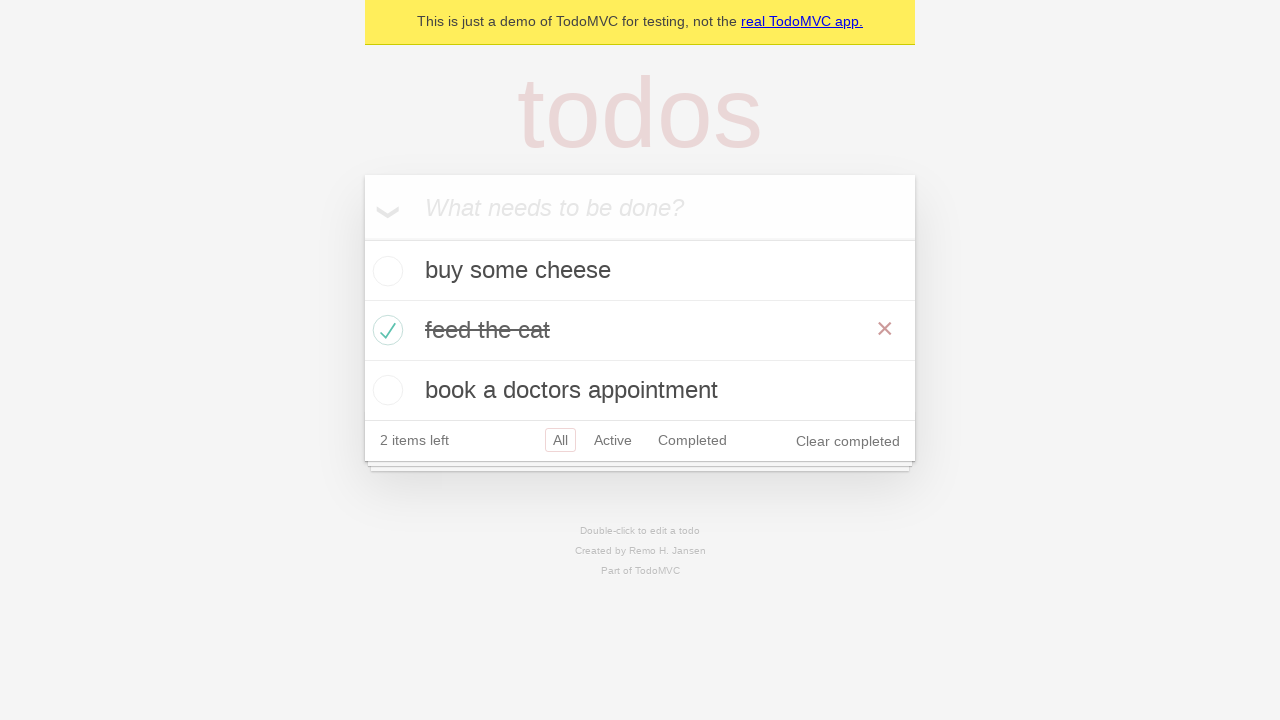

Clicked 'All' filter link at (560, 440) on internal:role=link[name="All"i]
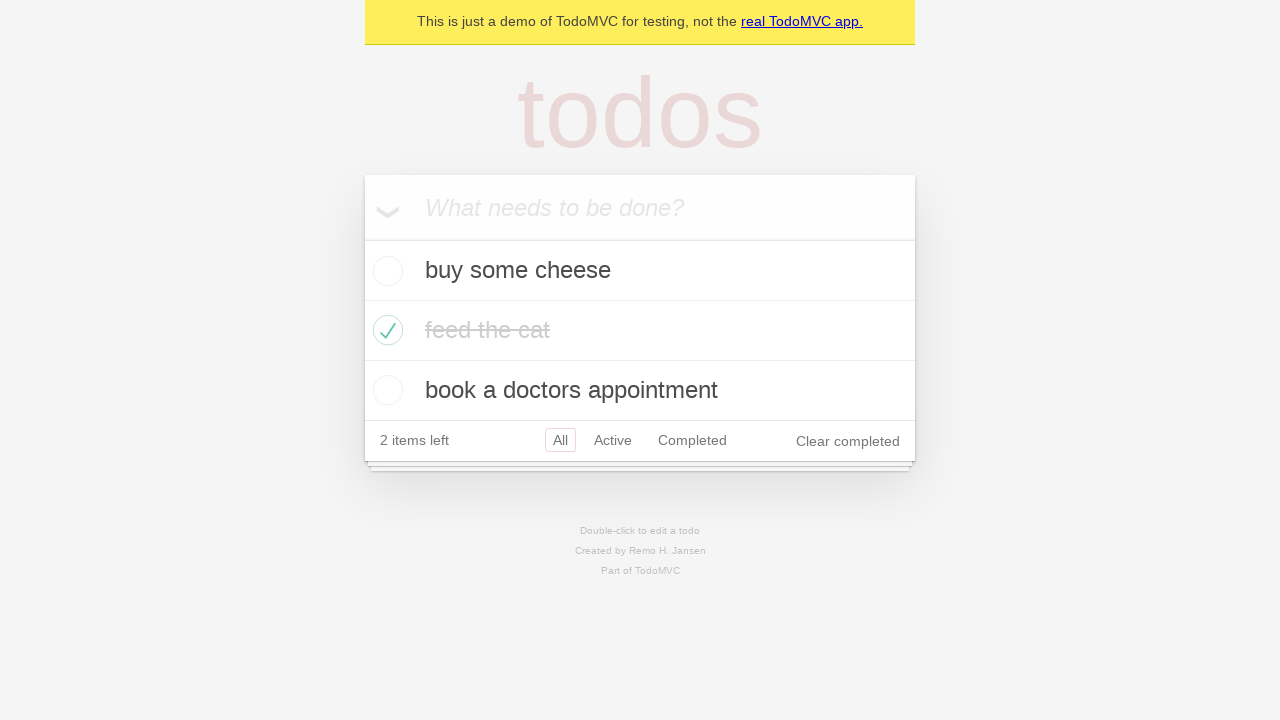

Clicked 'Active' filter link at (613, 440) on internal:role=link[name="Active"i]
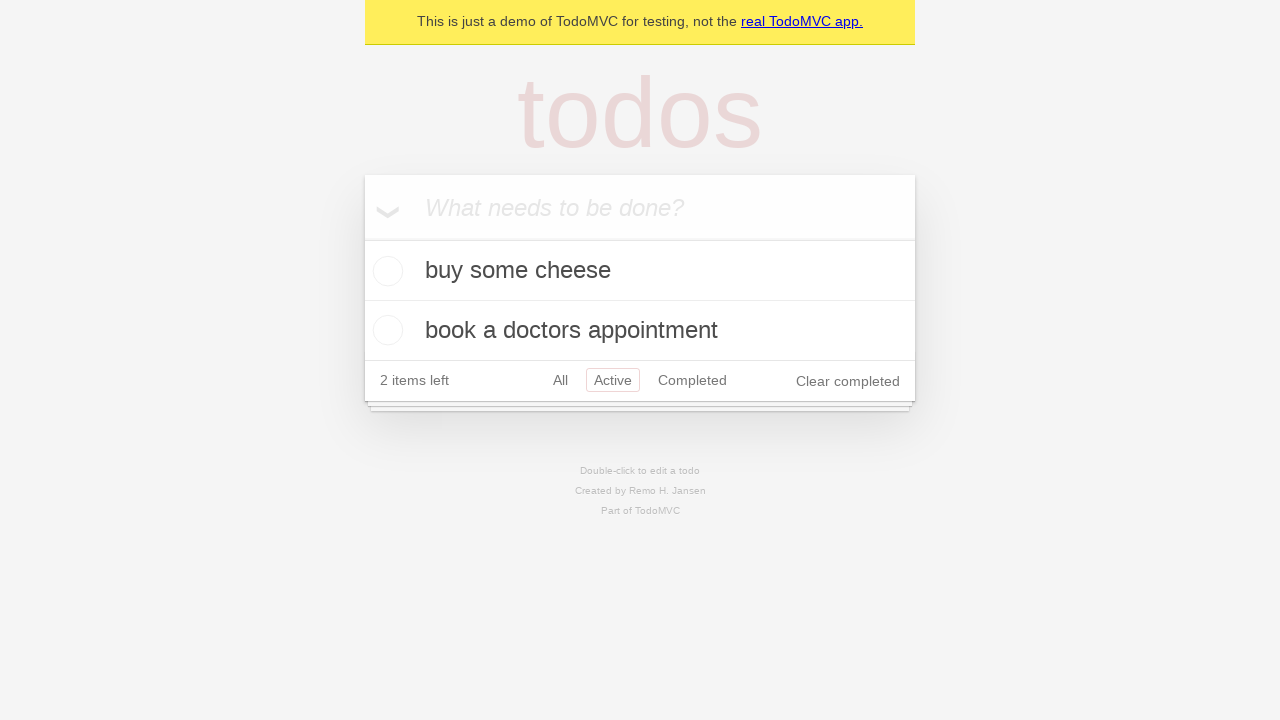

Clicked 'Completed' filter link at (692, 380) on internal:role=link[name="Completed"i]
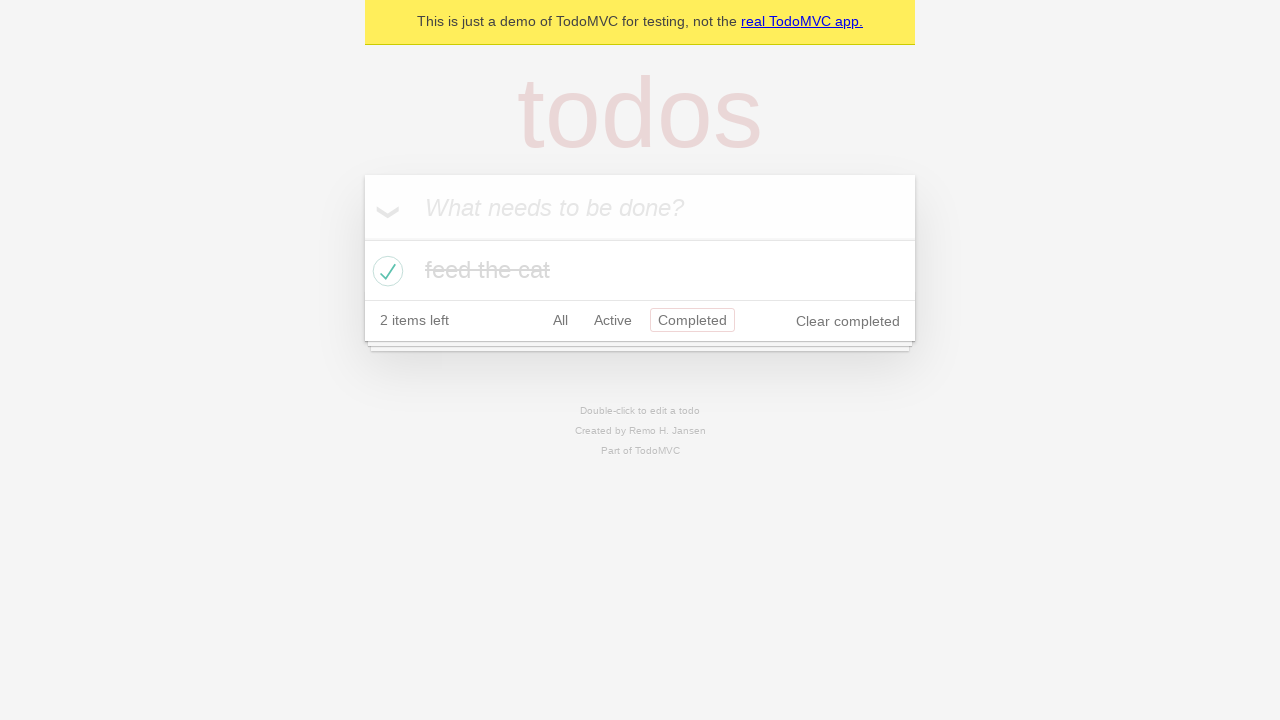

Navigated back to 'Active' filter view
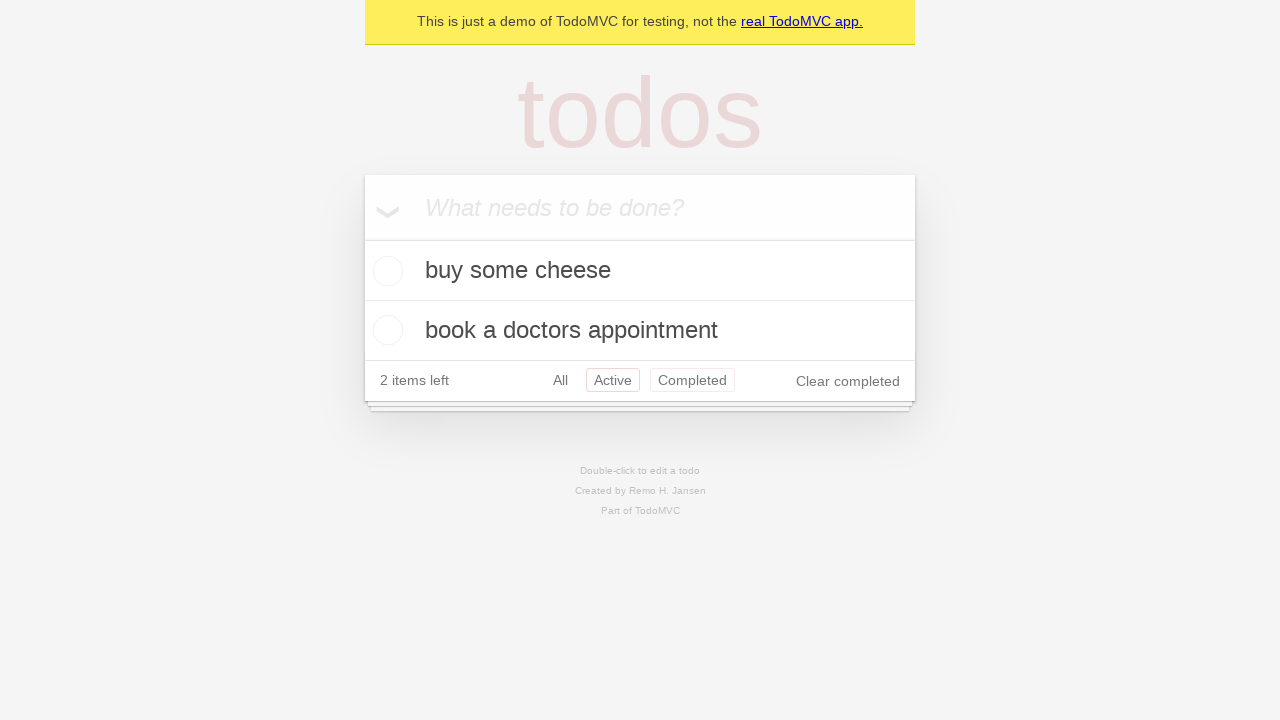

Navigated back to 'All' filter view
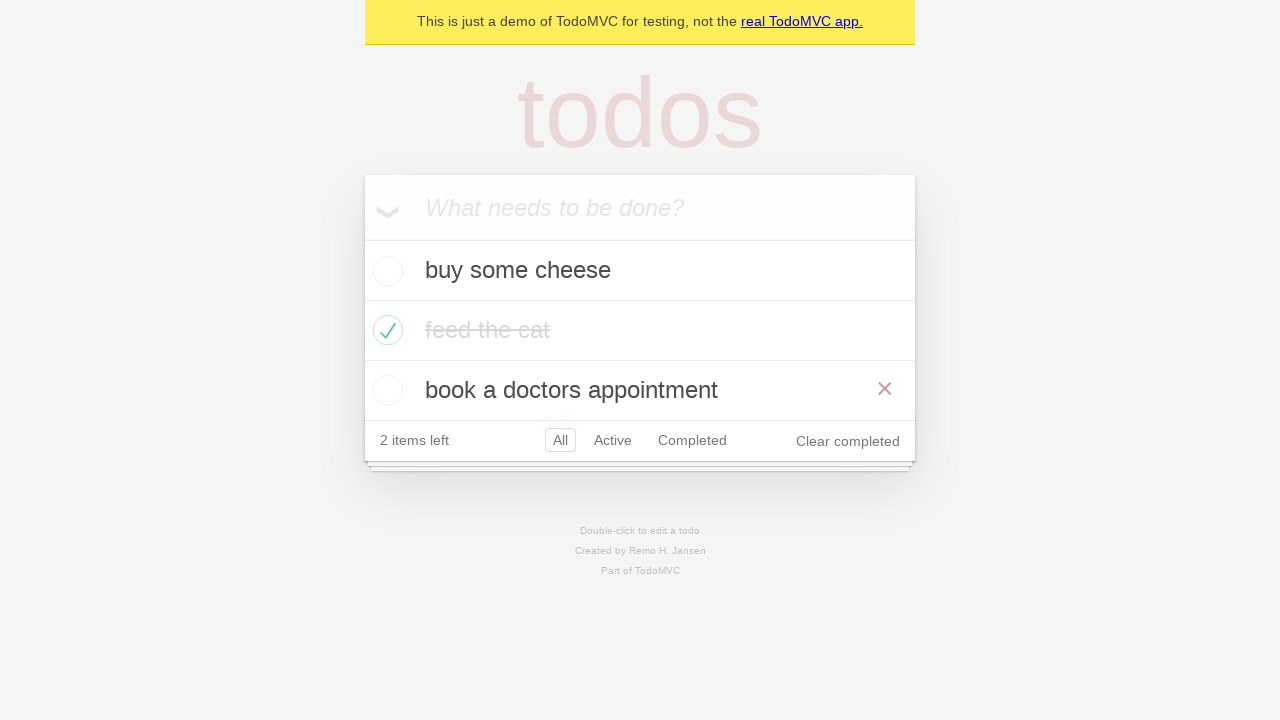

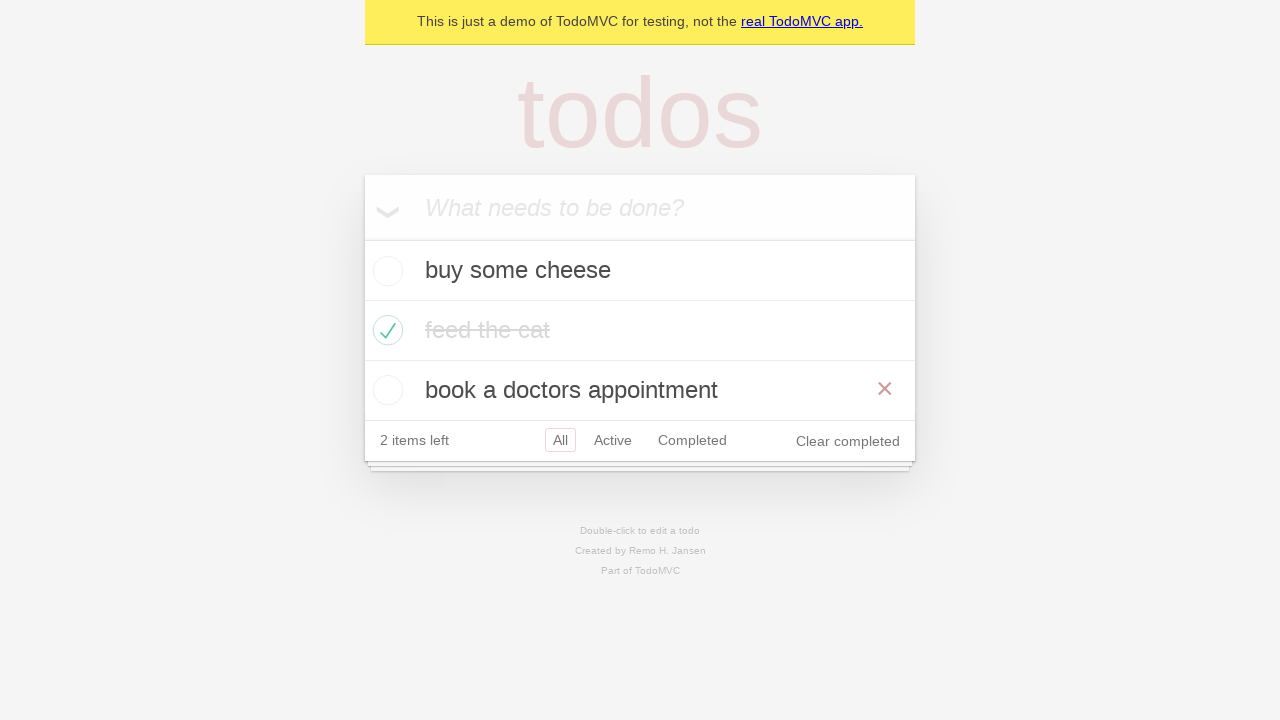